Practices various Selenium locator strategies on a demo site by filling login forms, using the password reset flow, and demonstrating different selector types (ID, name, class, CSS, XPath, linkText).

Starting URL: https://rahulshettyacademy.com/locatorspractice

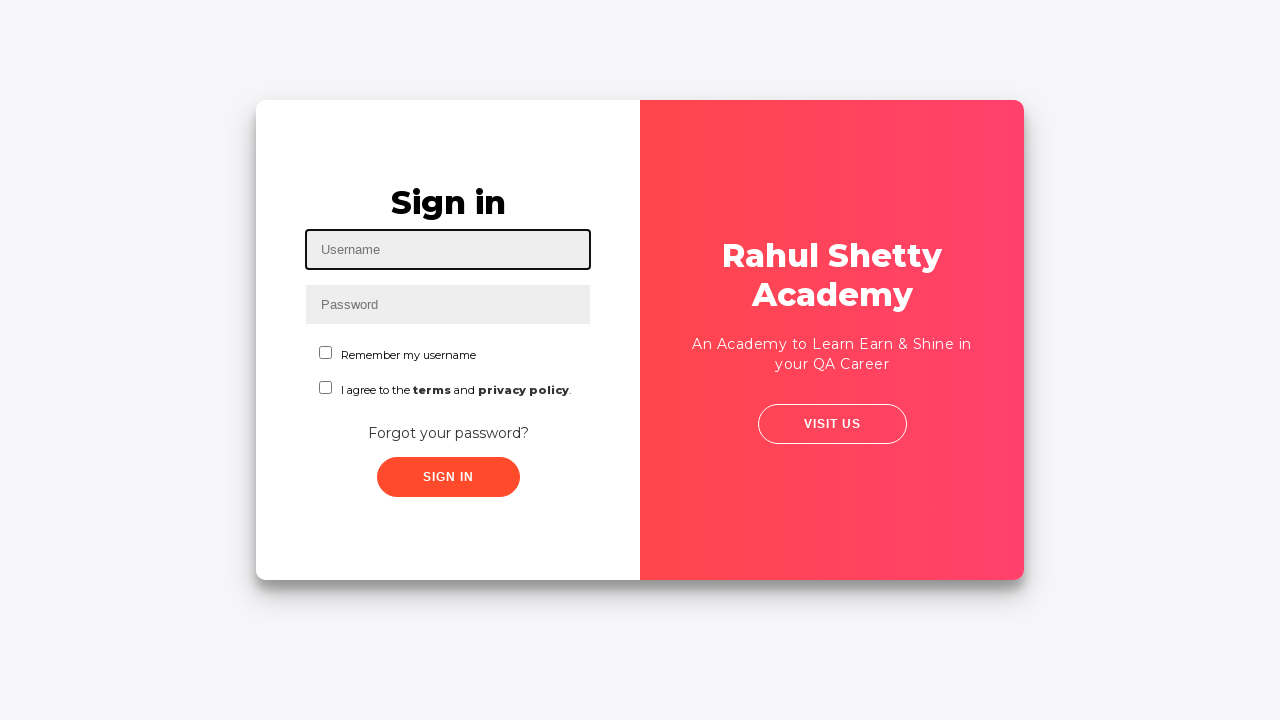

Filled username field with 'rahul' using ID locator on #inputUsername
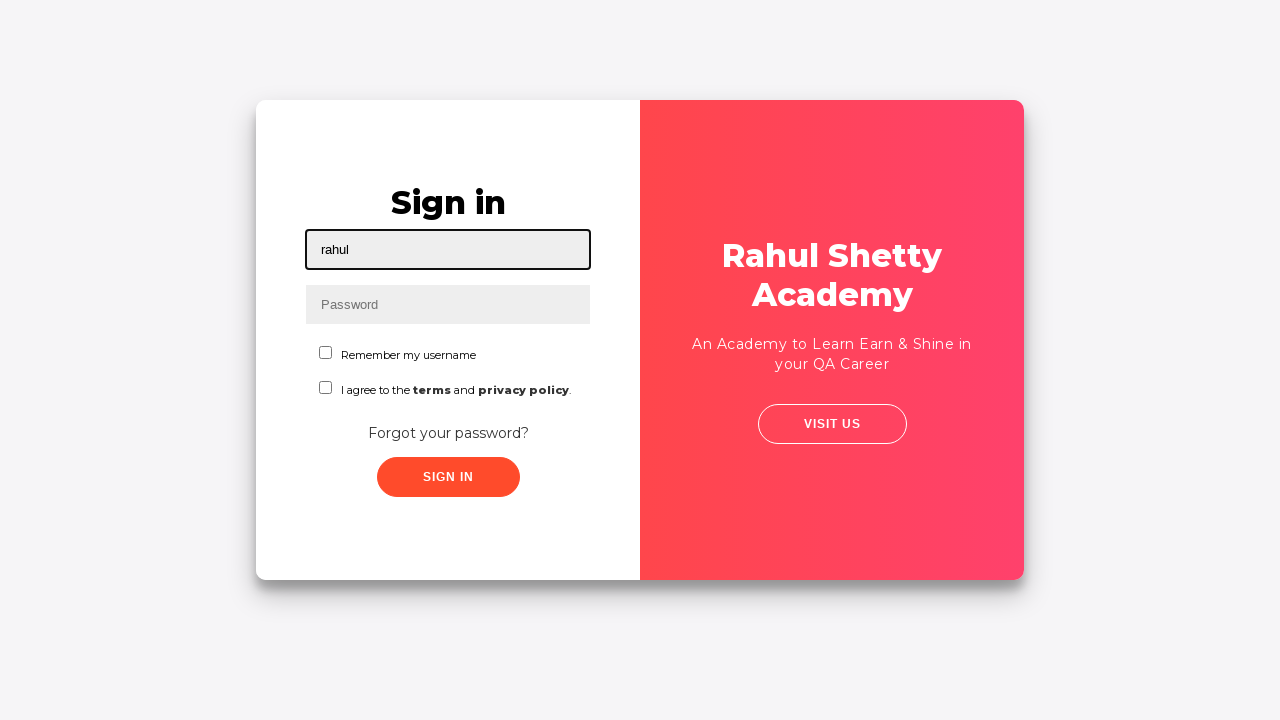

Filled password field with '12345' using name locator on input[name='inputPassword']
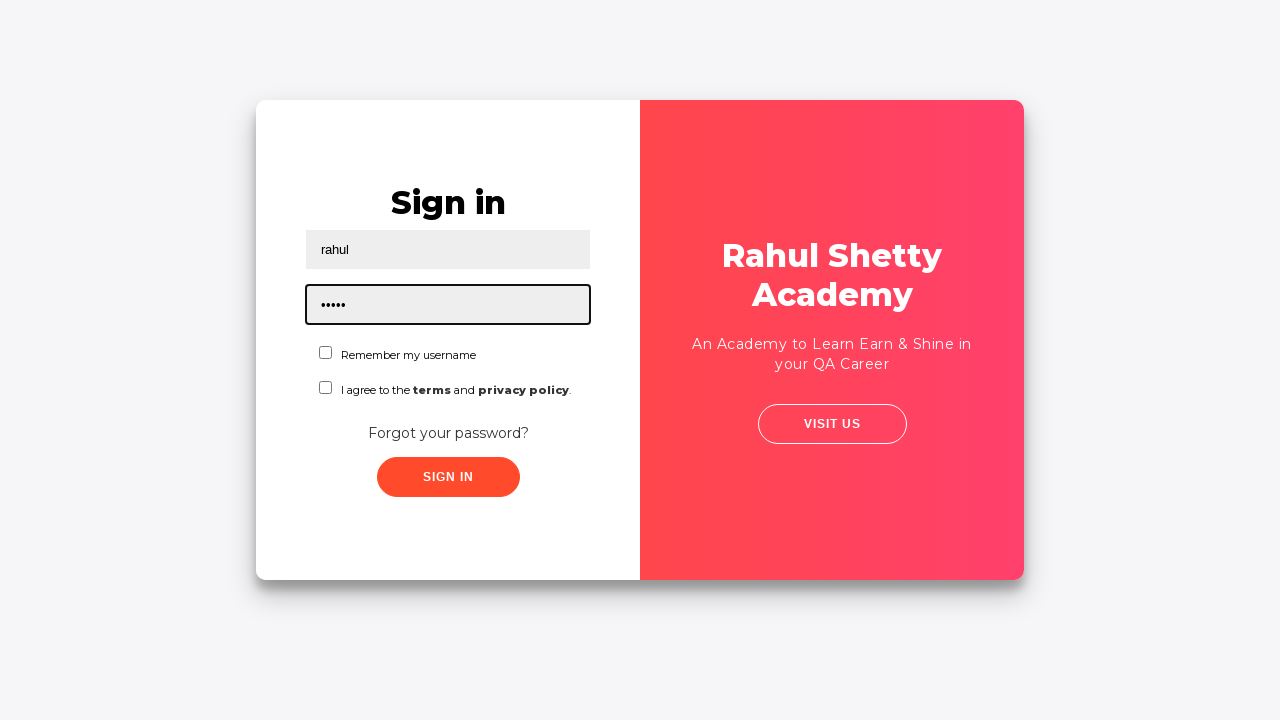

Clicked sign in button using class locator at (448, 477) on .signInBtn
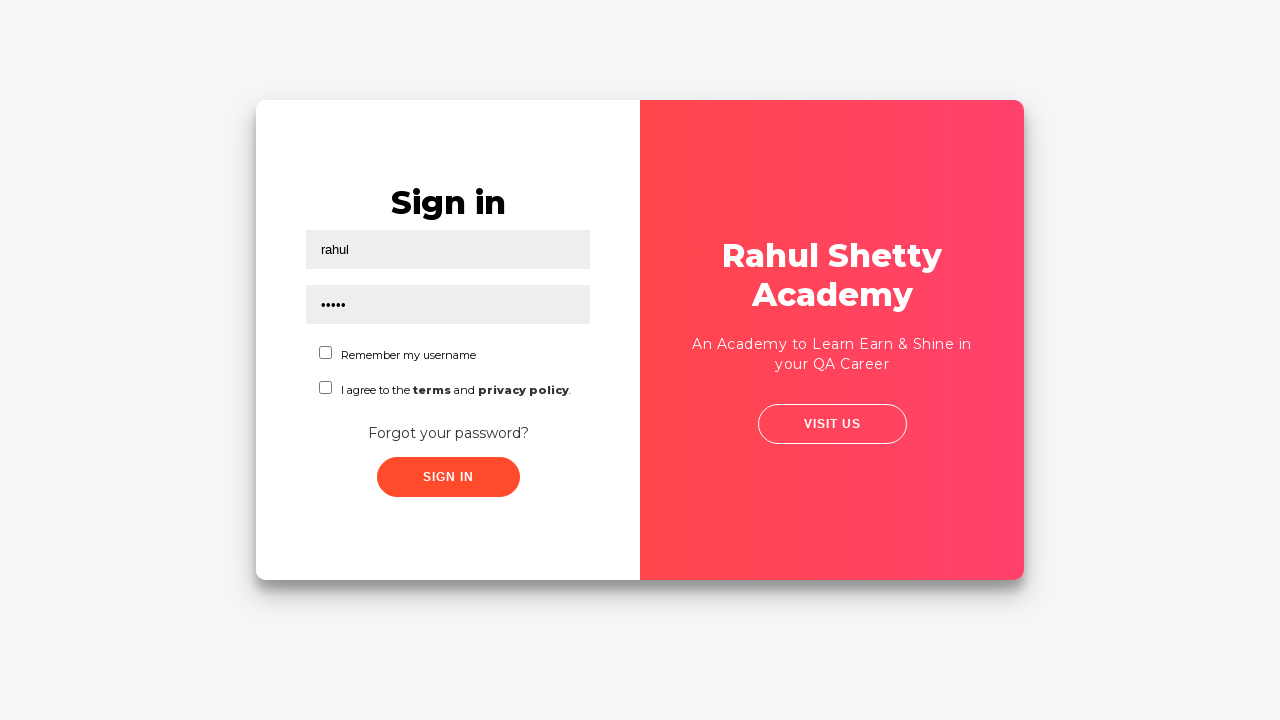

Error message appeared on login form
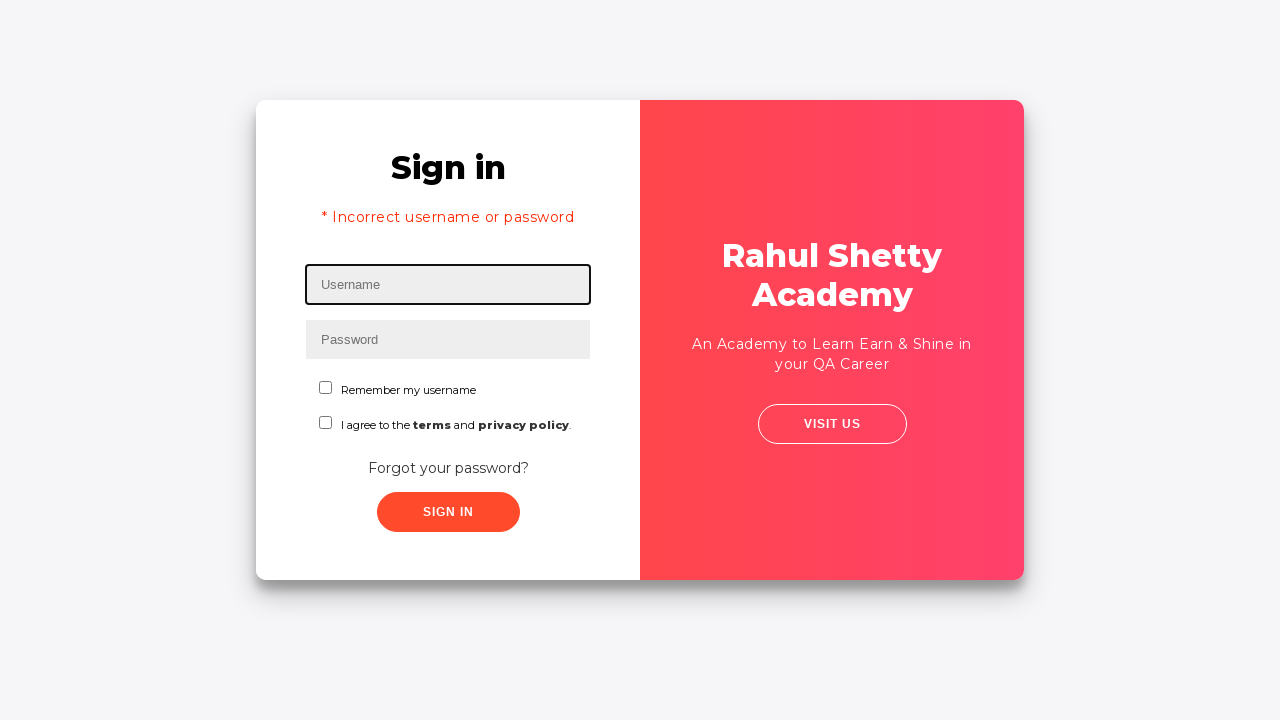

Clicked 'Forgot your password?' link to access password reset flow at (448, 468) on text=Forgot your password?
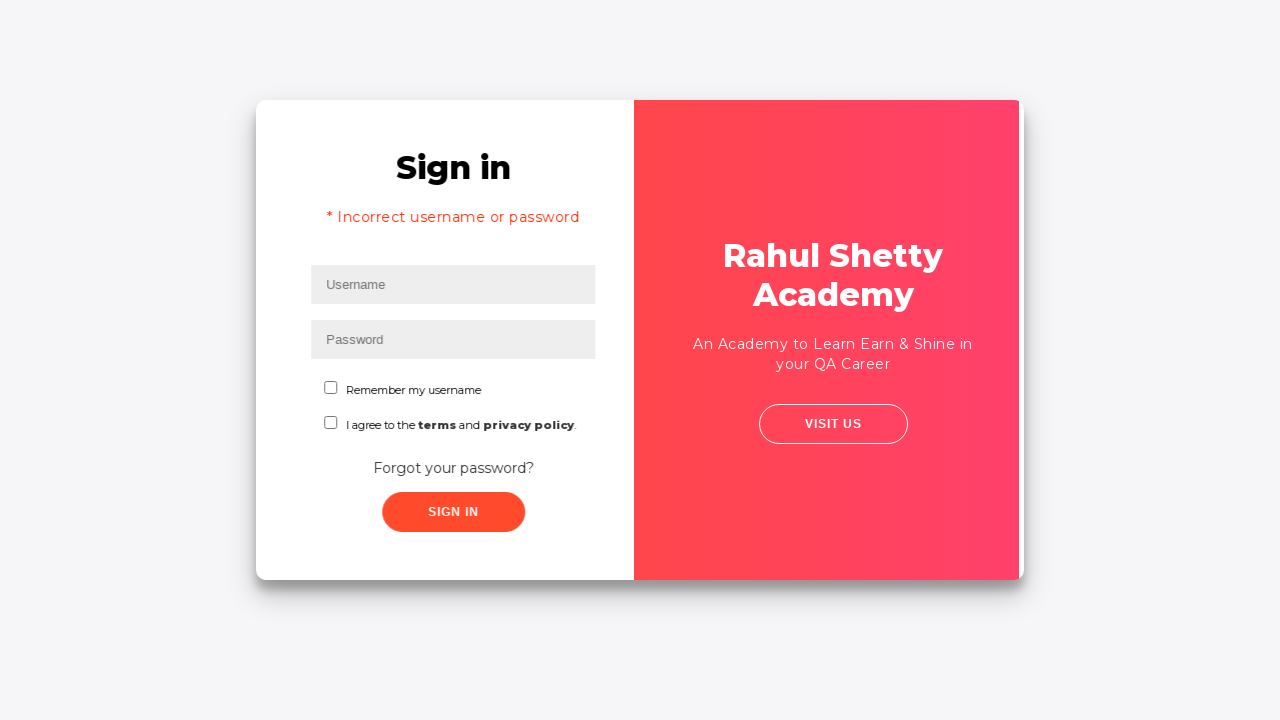

Filled name field with 'santosh' in password reset form on input[placeholder='Name']
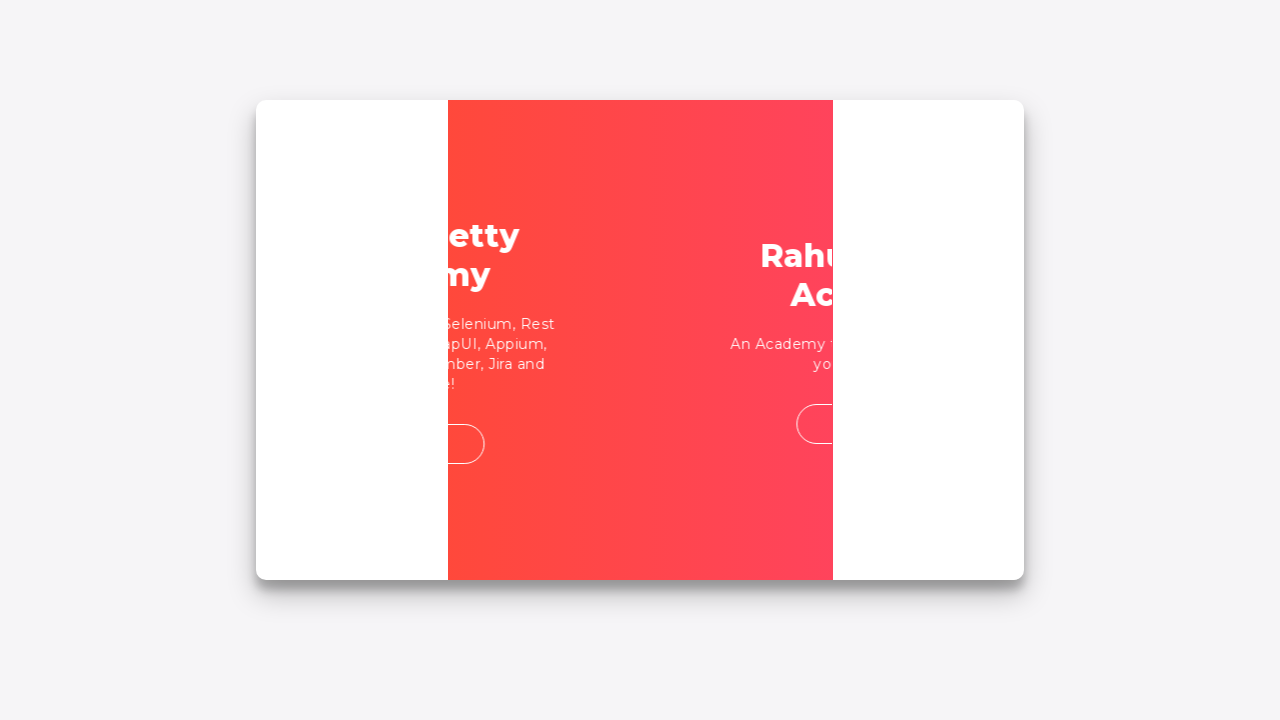

Filled email field with 'santoshsrpceng@gmail.com' using CSS selector on input[placeholder='Email']
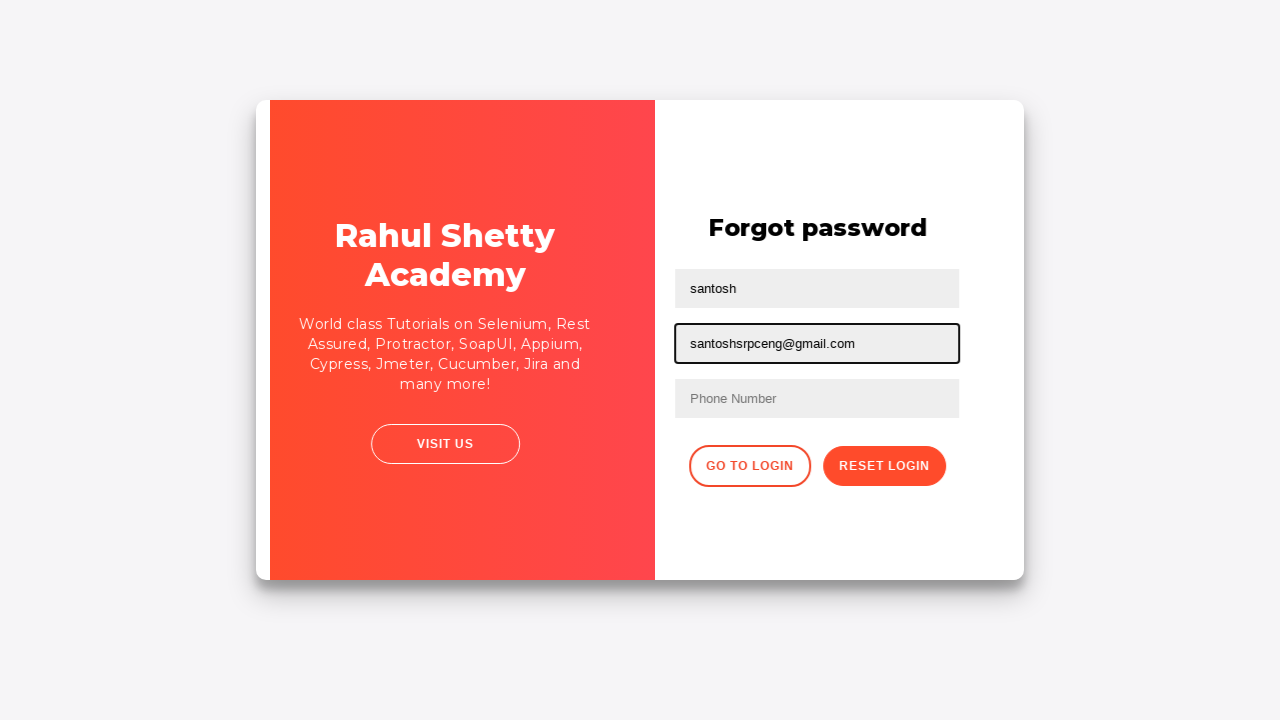

Cleared email field on input[placeholder='Email']
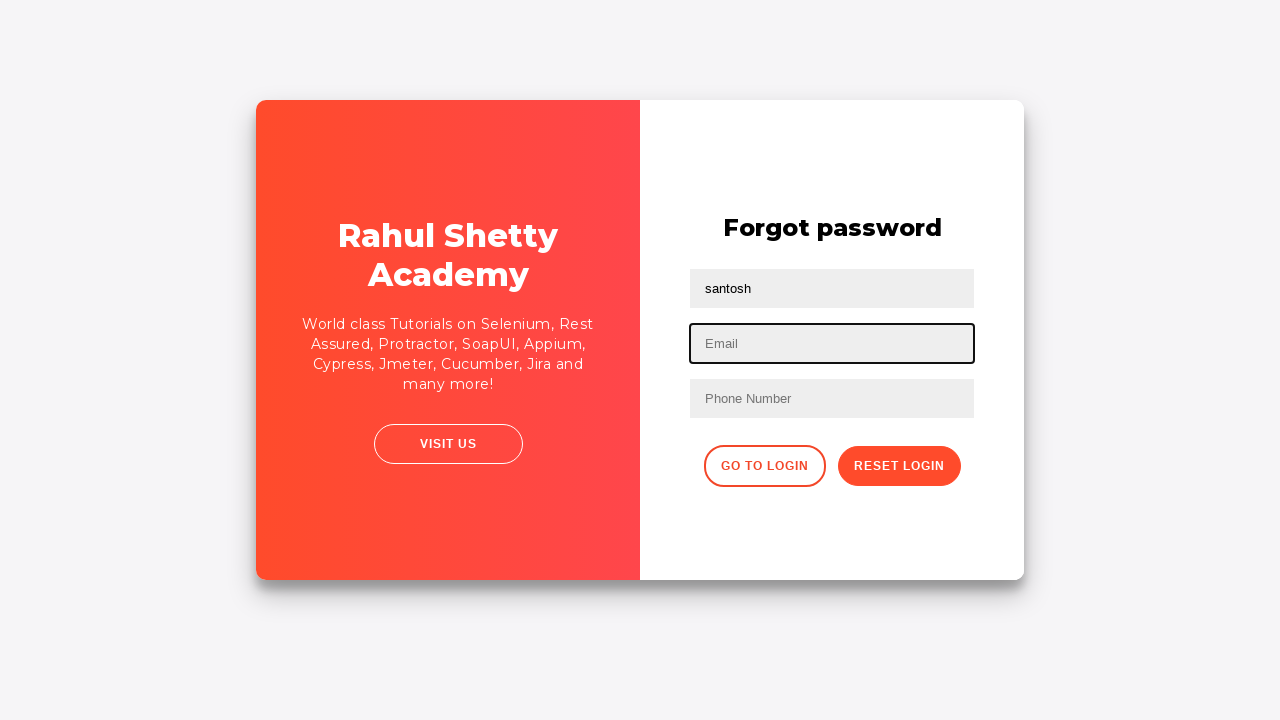

Re-filled email field with 'santosh37@gmail.com' on input[placeholder='Email']
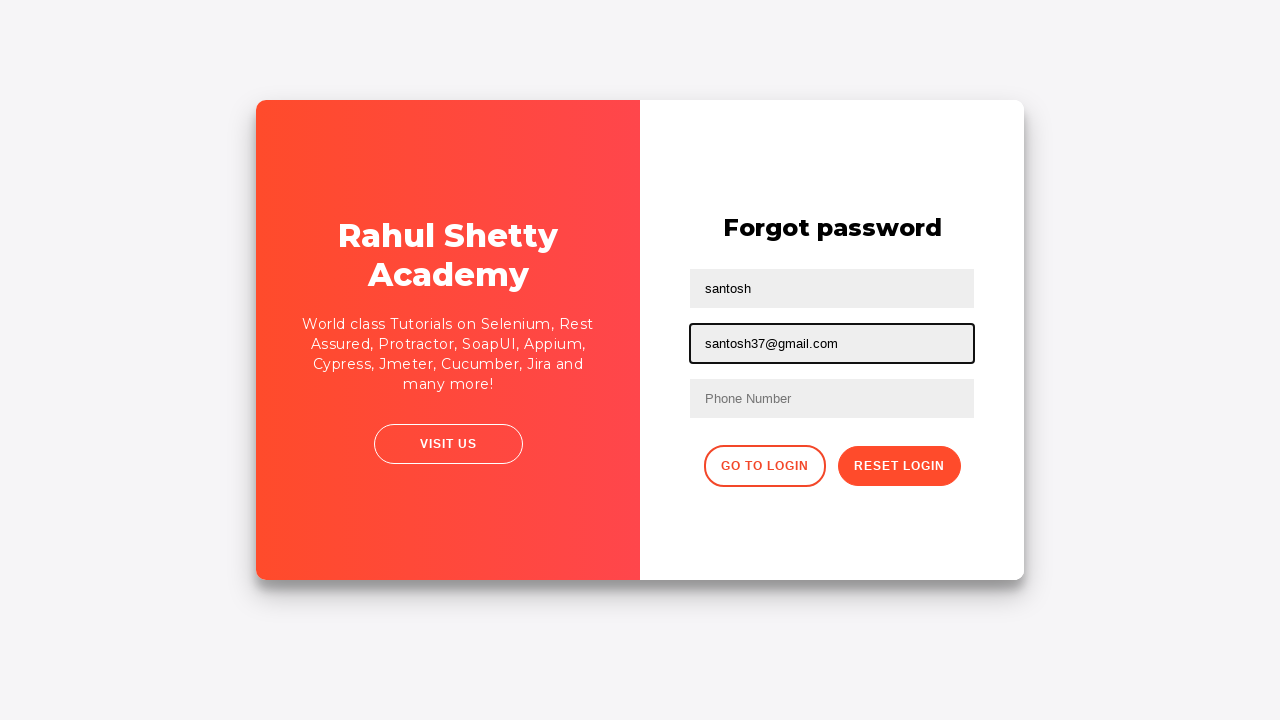

Filled phone number field with '7003189453' on input[placeholder='Phone Number']
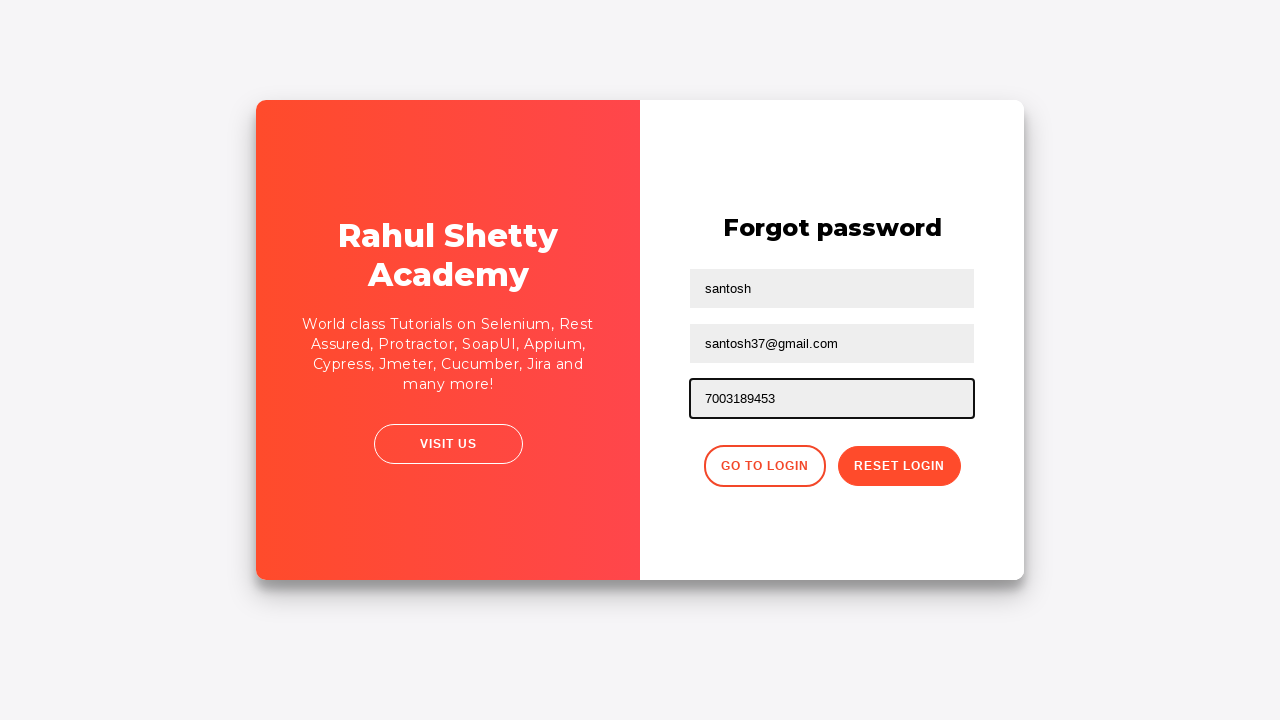

Clicked reset password button at (899, 466) on .reset-pwd-btn
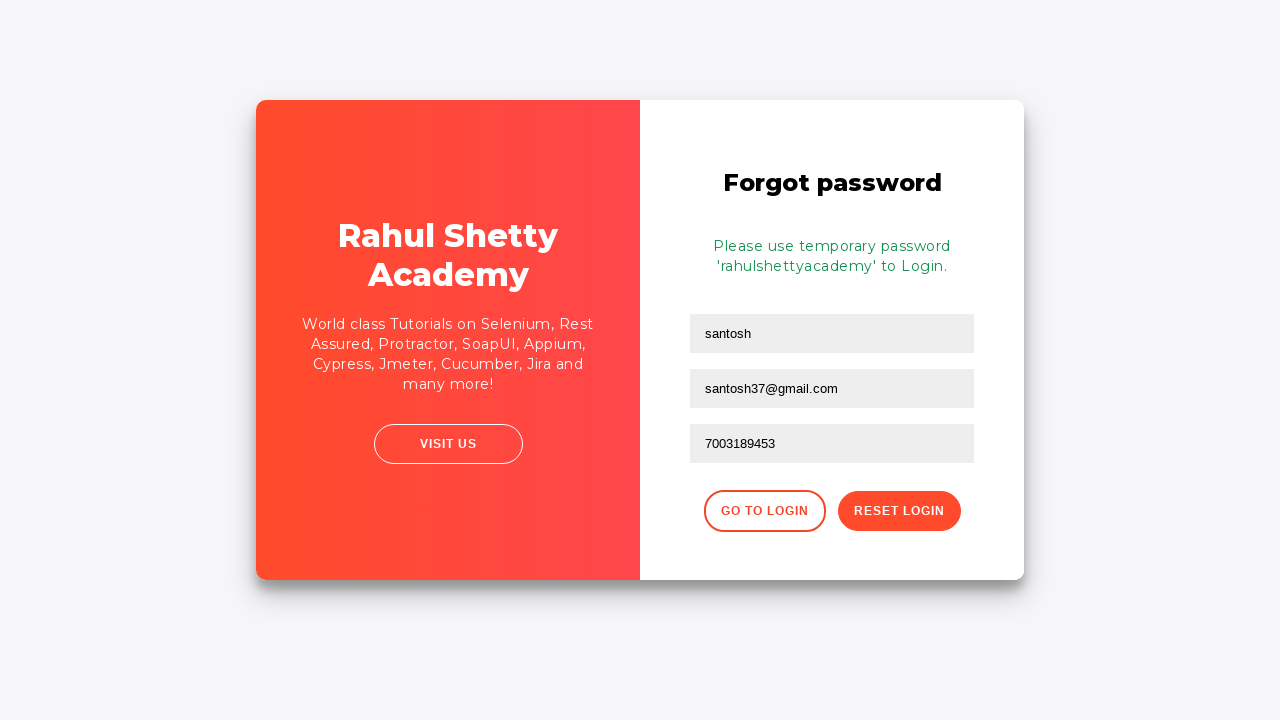

Password reset confirmation message appeared
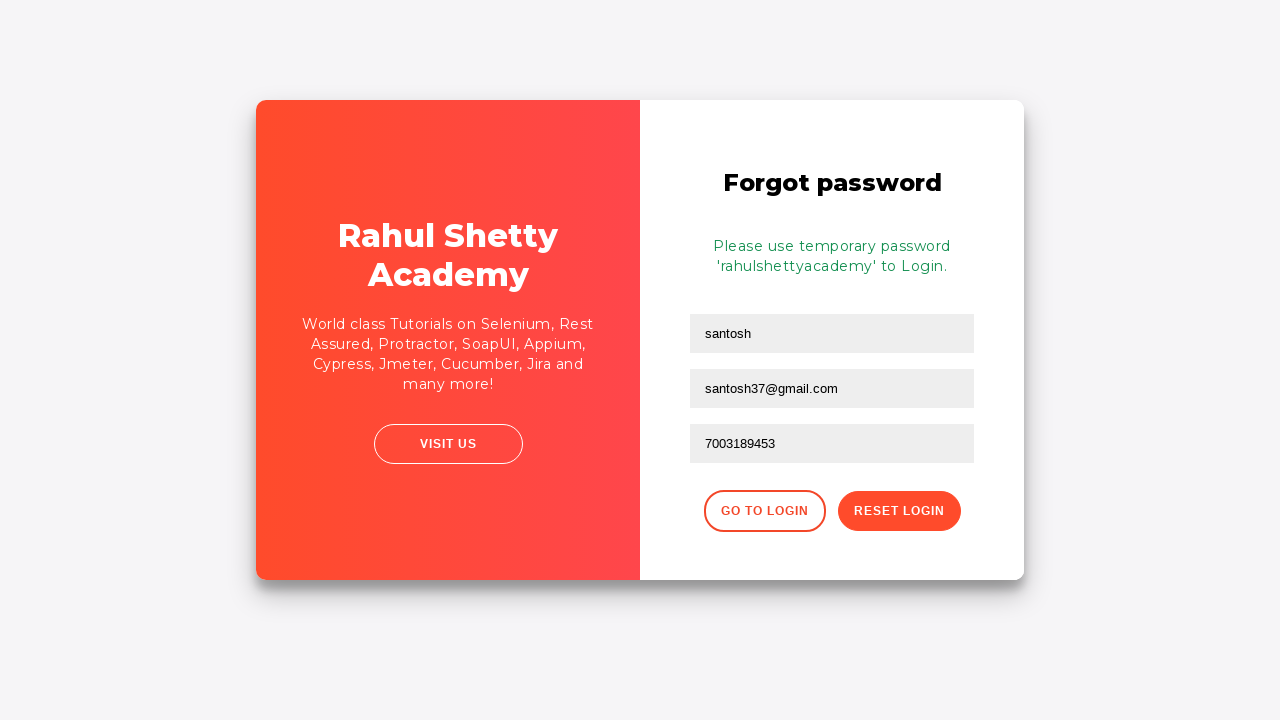

Clicked 'Go to Login' button using class selector with wildcard at (764, 511) on button[class*='go']
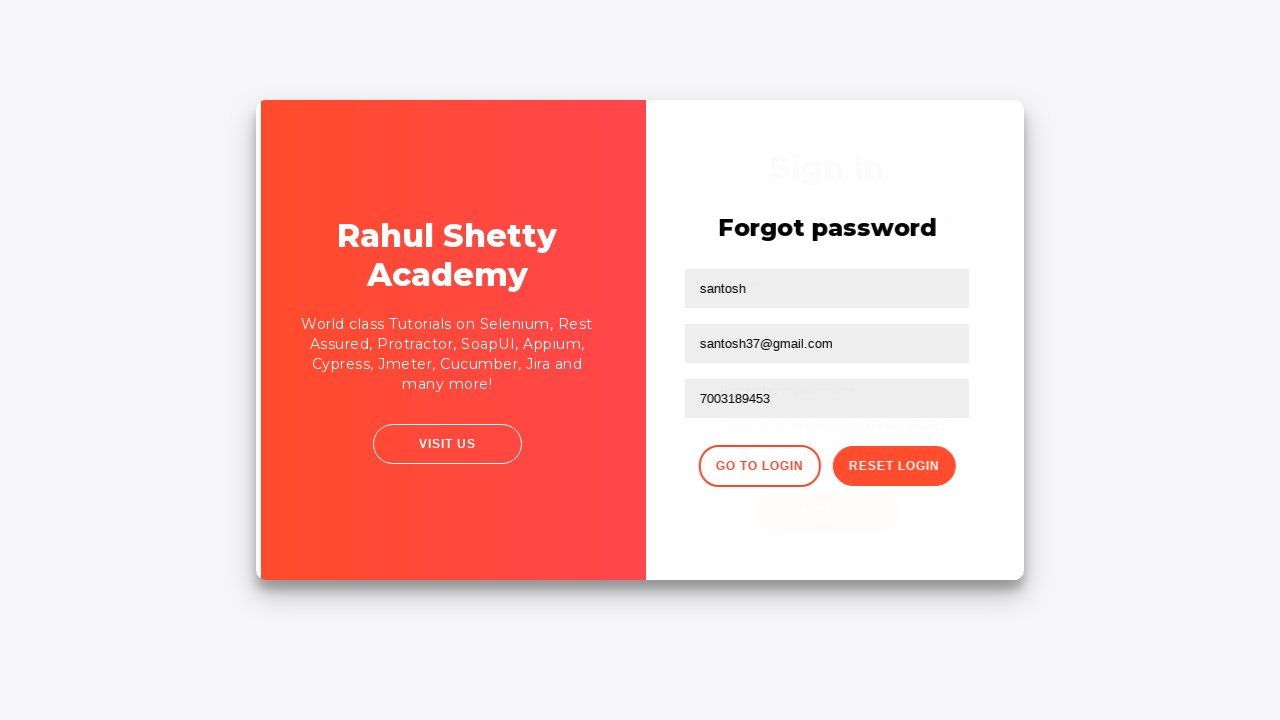

Waited 2 seconds for page transition
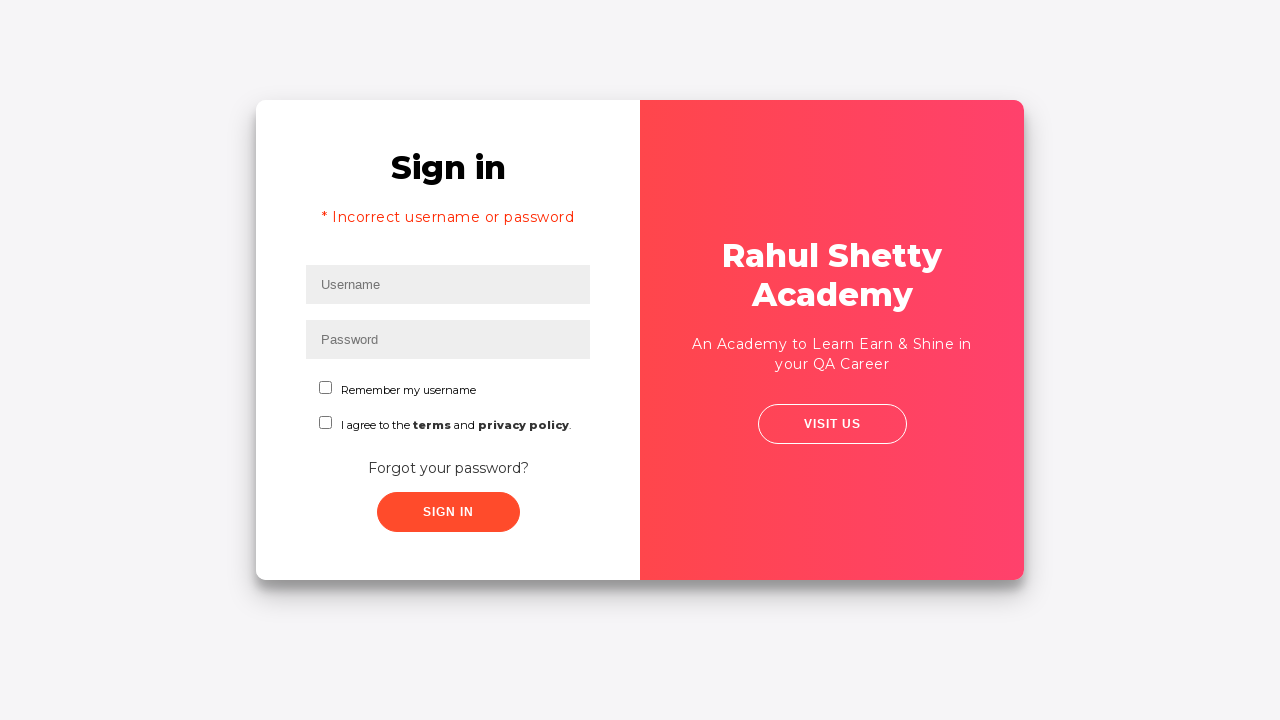

Filled username field with 'rahul' again using ID locator on #inputUsername
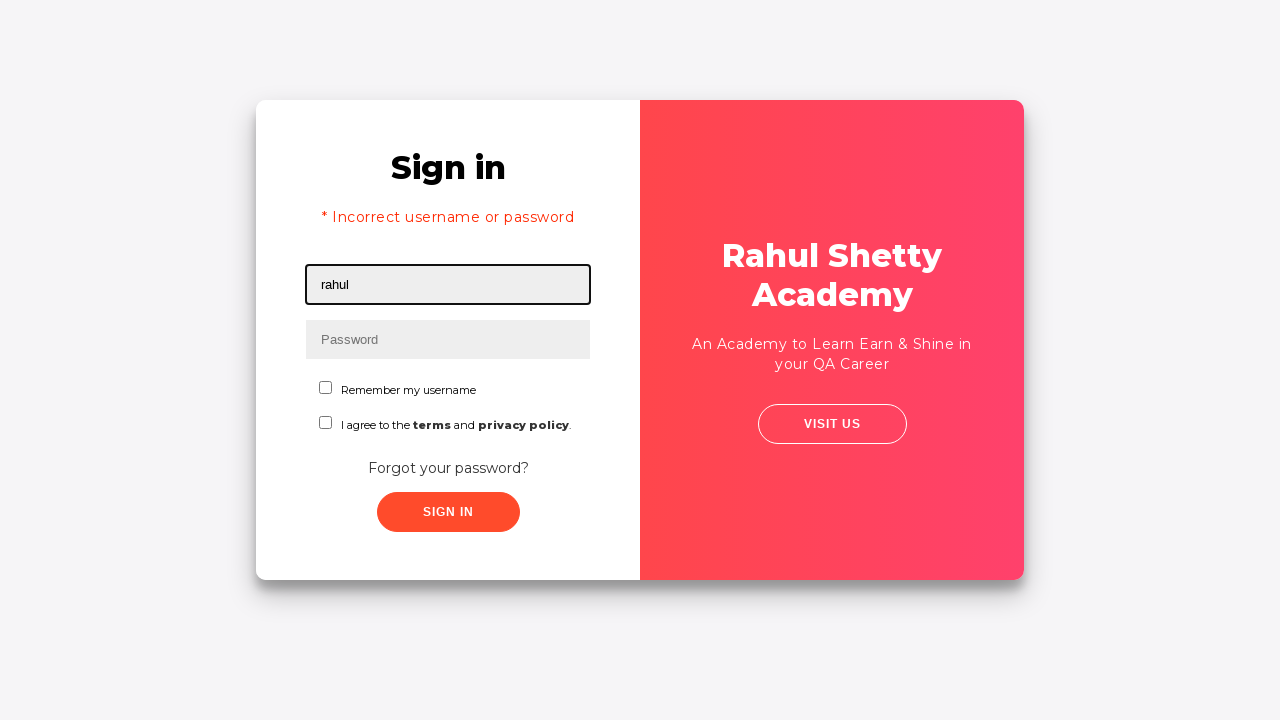

Filled password field with 'rahulshettyacademy' using correct credentials on input[name='inputPassword']
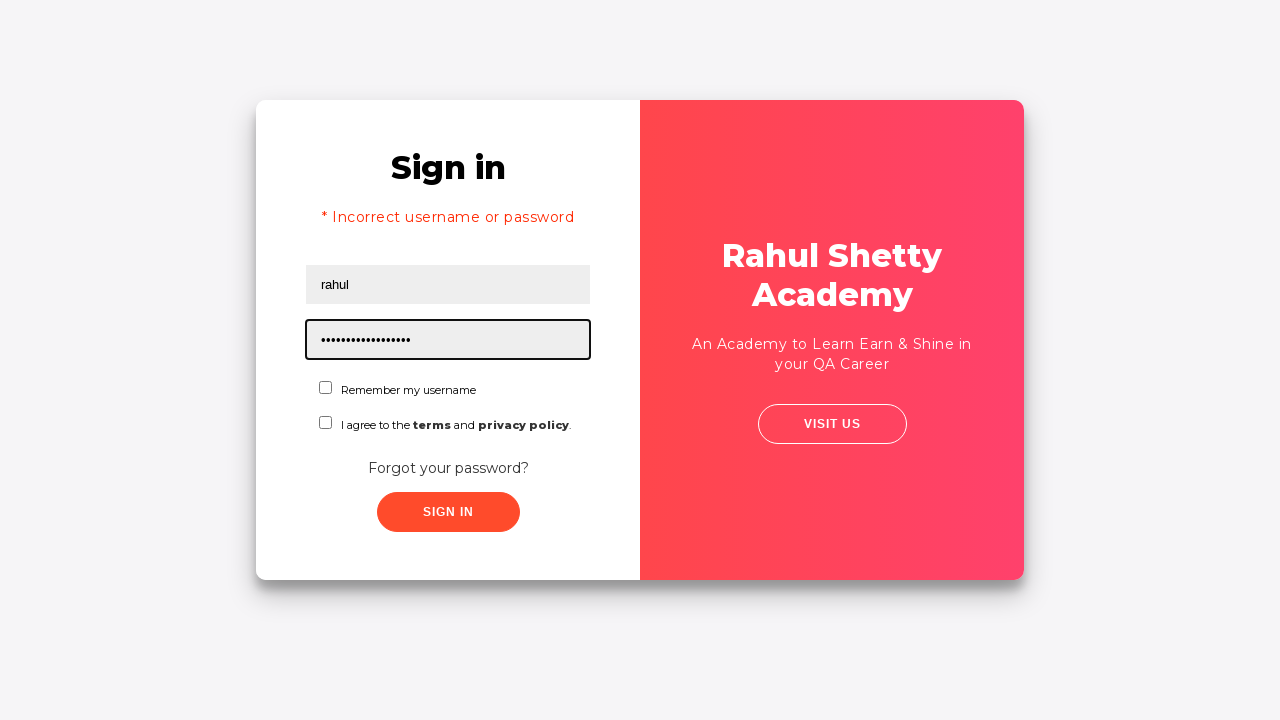

Checked the checkbox using ID locator at (326, 388) on #chkboxOne
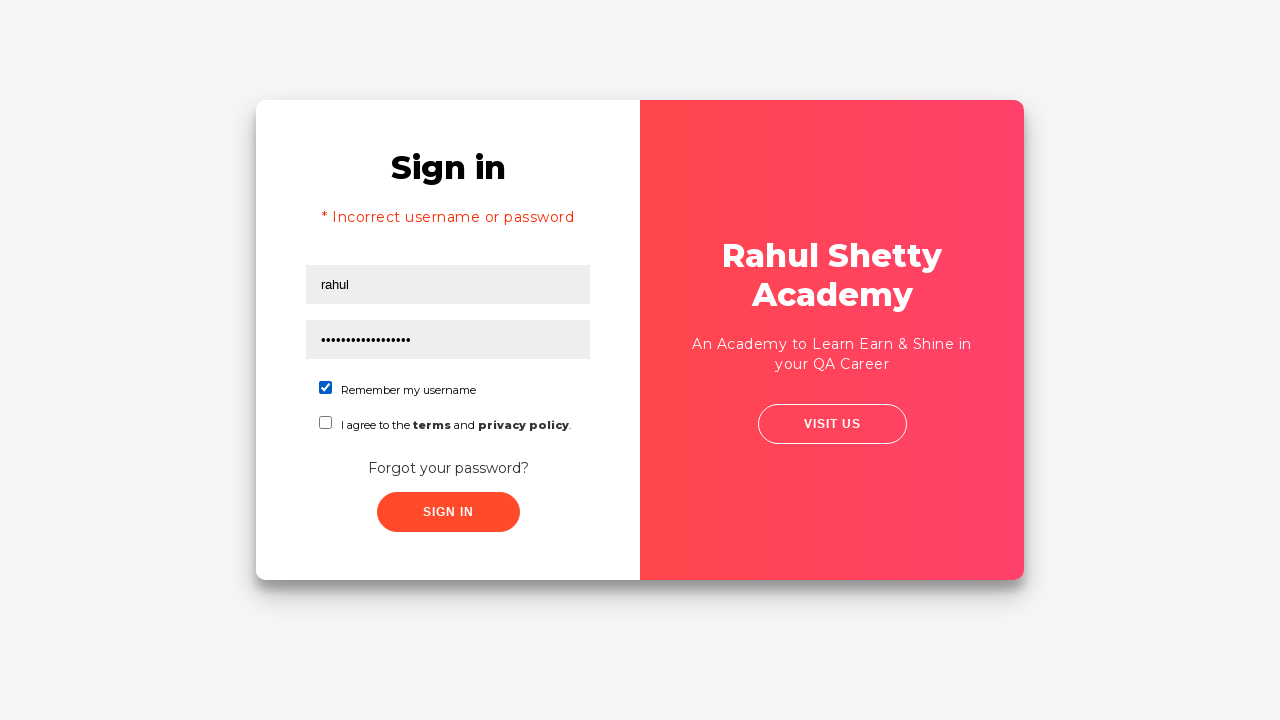

Clicked submit button using class selector with wildcard at (448, 512) on button[class*='submit']
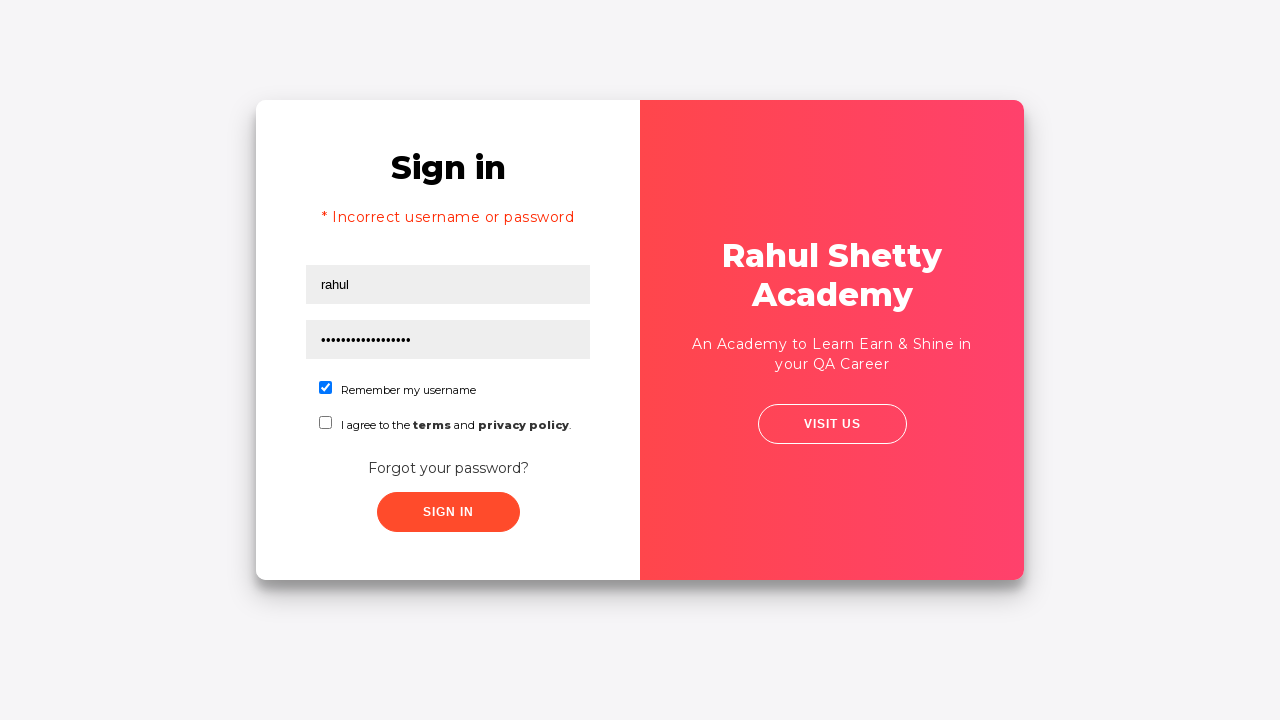

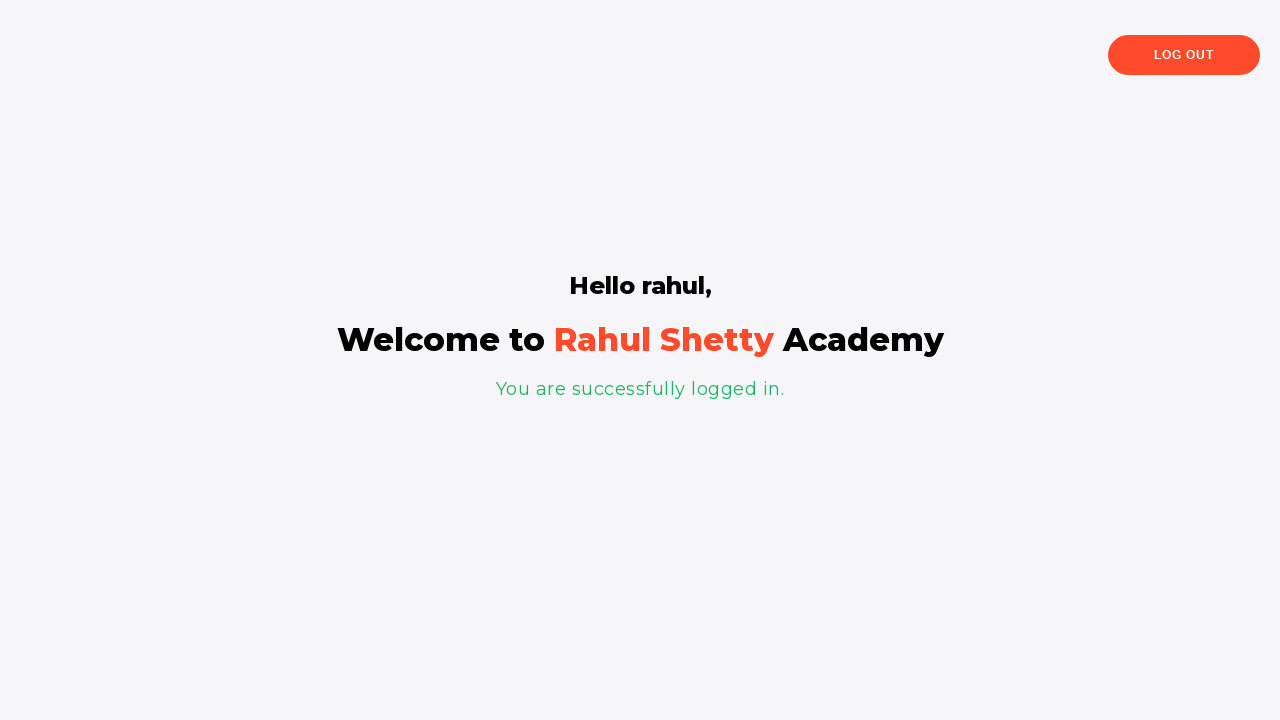